Tests single selection in a dropdown menu by switching to an iframe and selecting "audi" from a cars dropdown

Starting URL: https://www.w3schools.com/tags/tryit.asp?filename=tryhtml_select_multiple

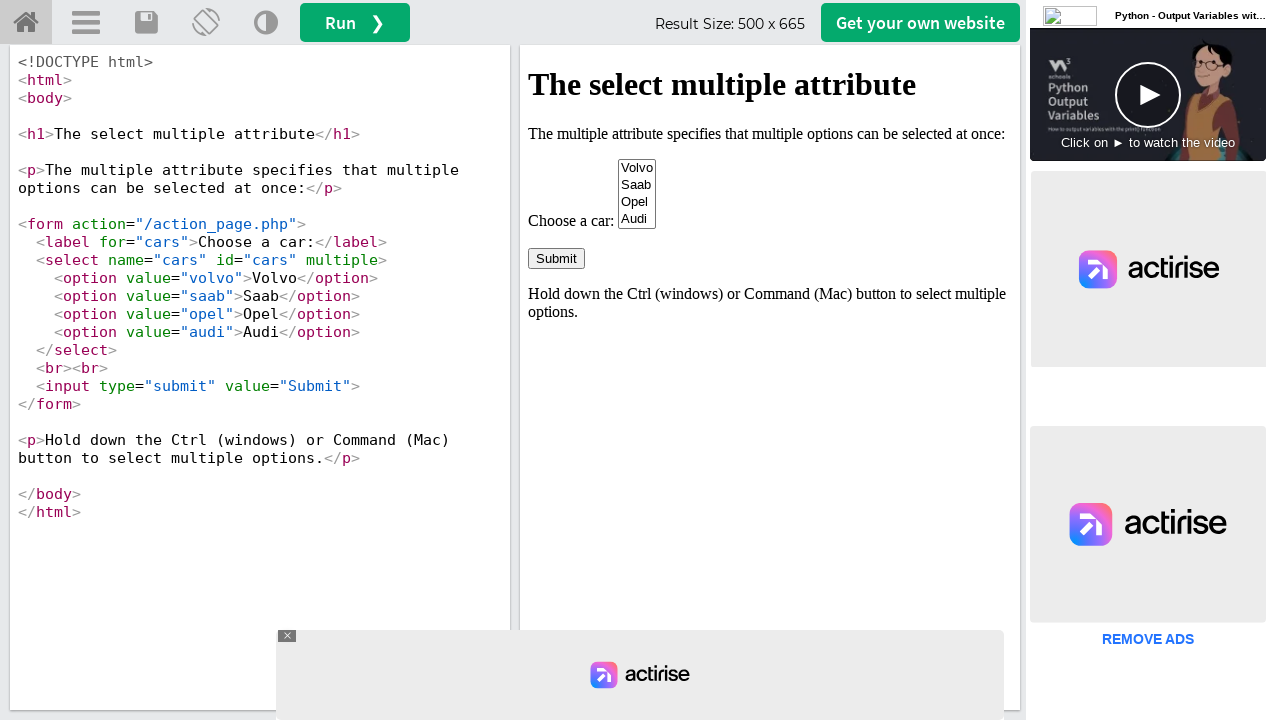

Located iframe with ID 'iframeResult'
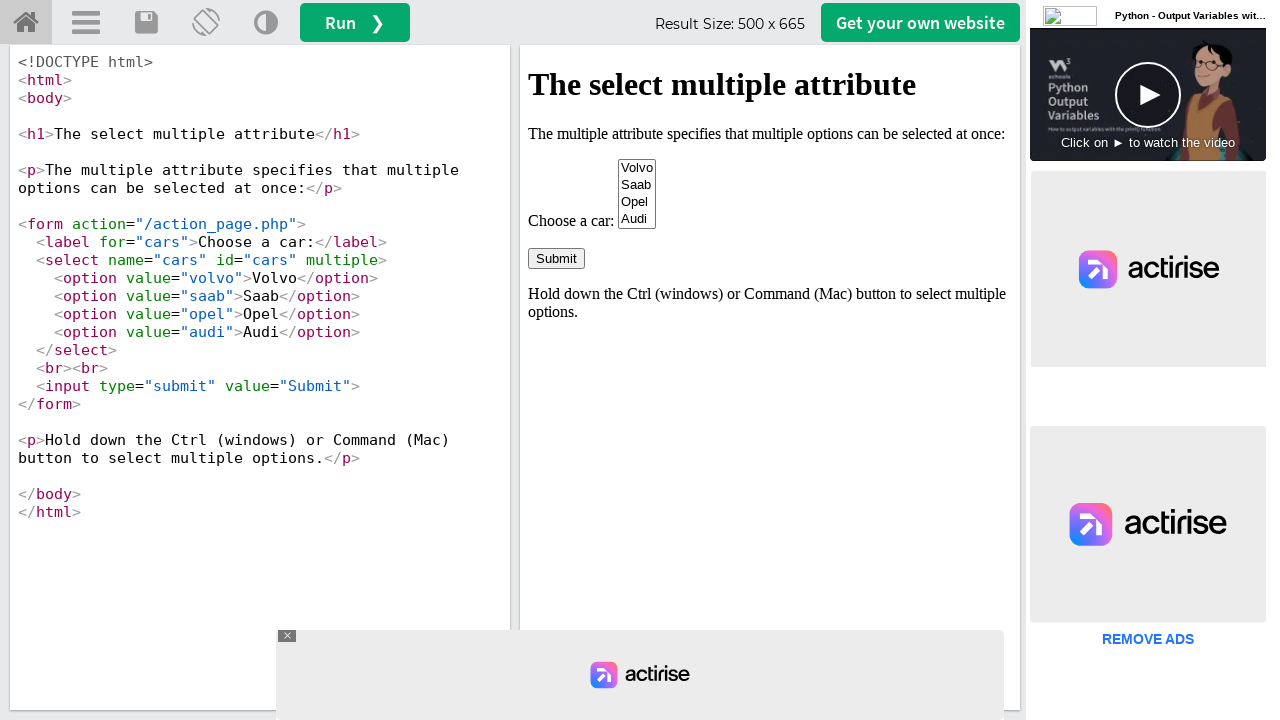

Selected 'audi' from the cars dropdown menu on #iframeResult >> internal:control=enter-frame >> select[name='cars']
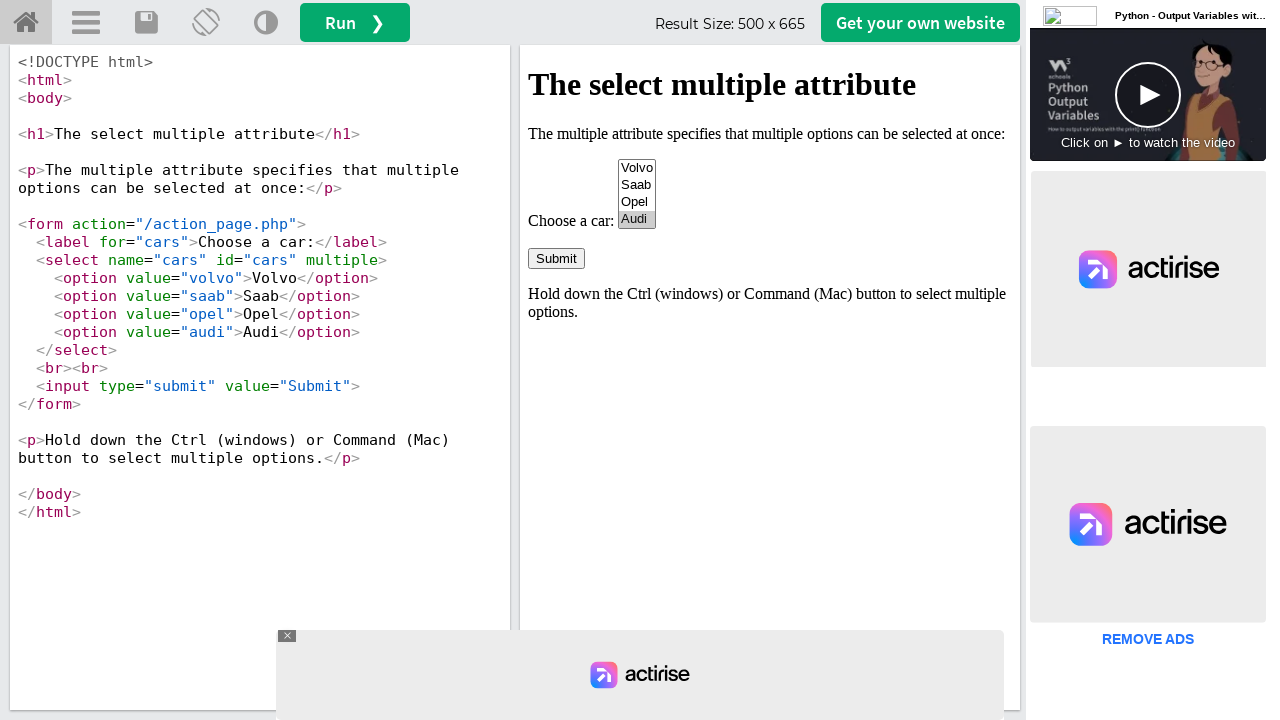

Waited 1 second to observe the dropdown selection
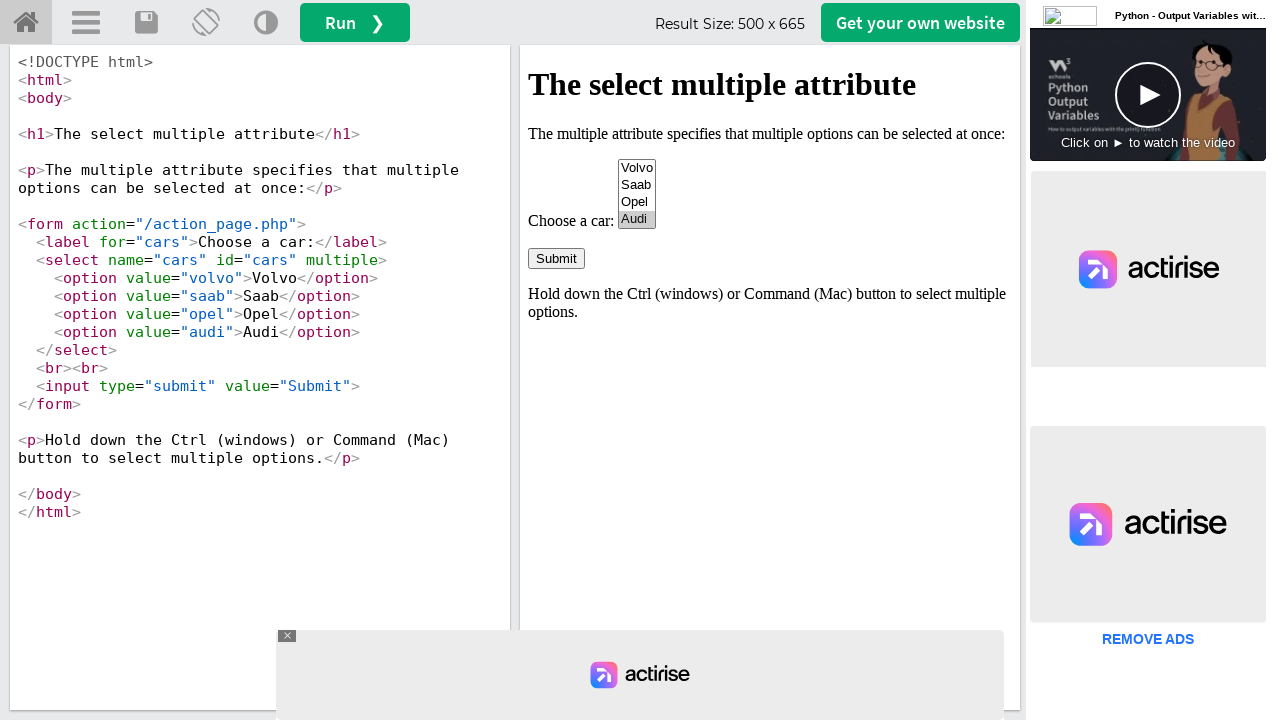

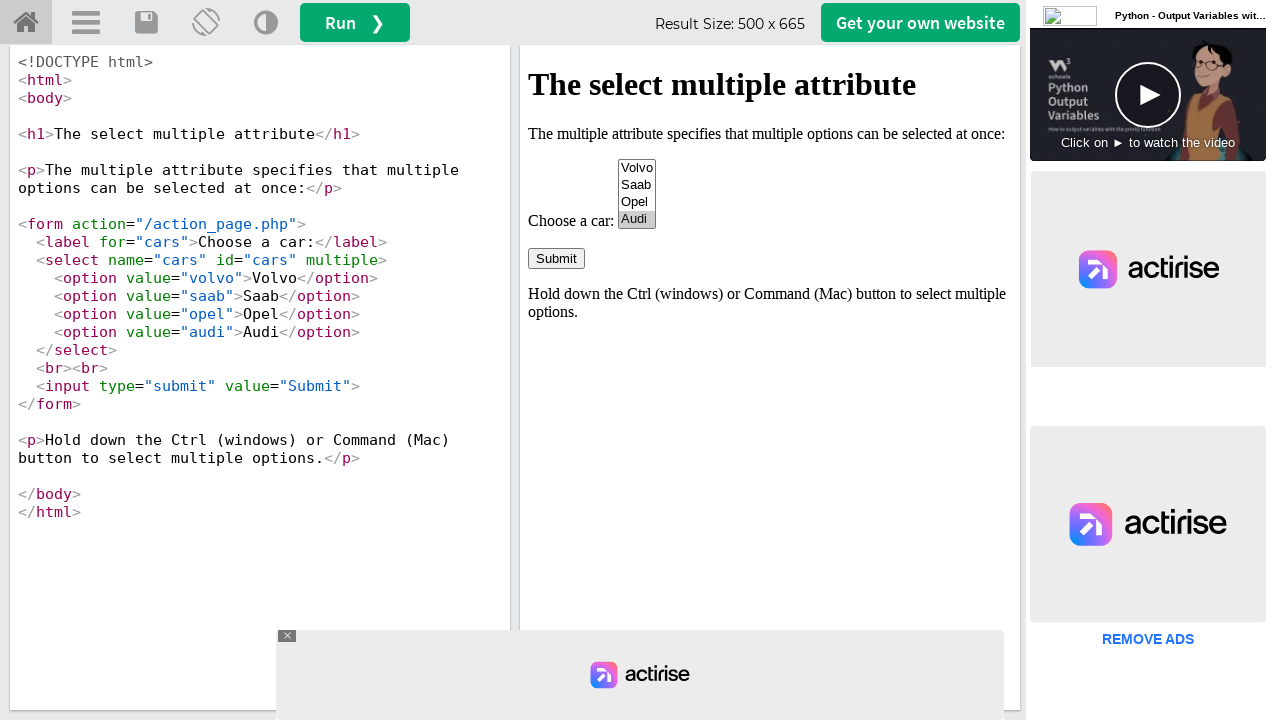